Navigates to a registration form page and verifies the header text is "Registration form"

Starting URL: https://practice.cydeo.com/registration_form

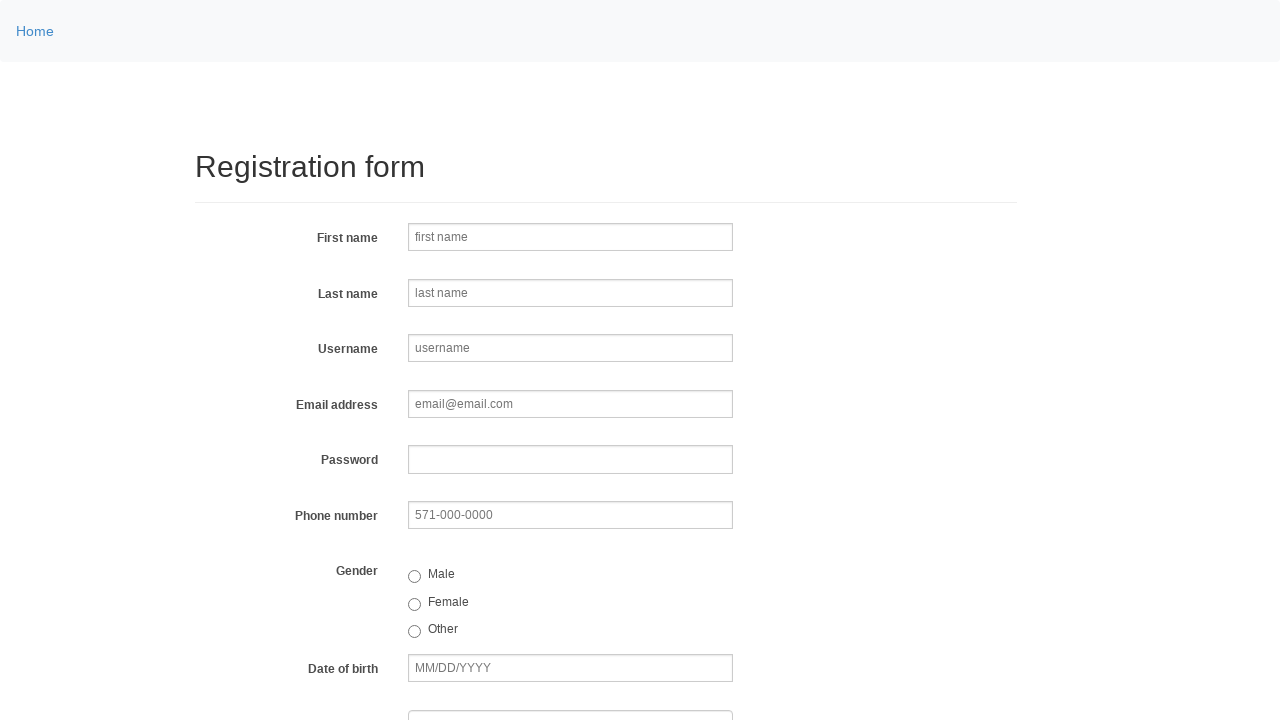

Navigated to registration form page
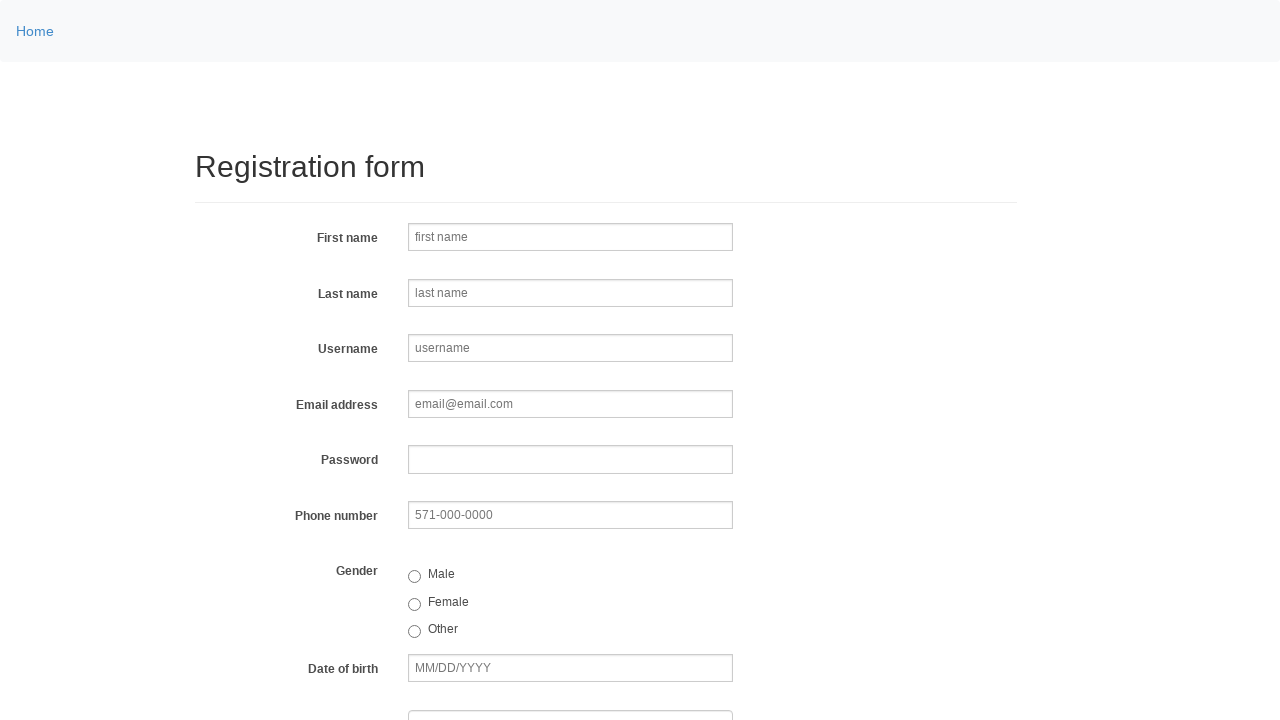

Located h2 header element
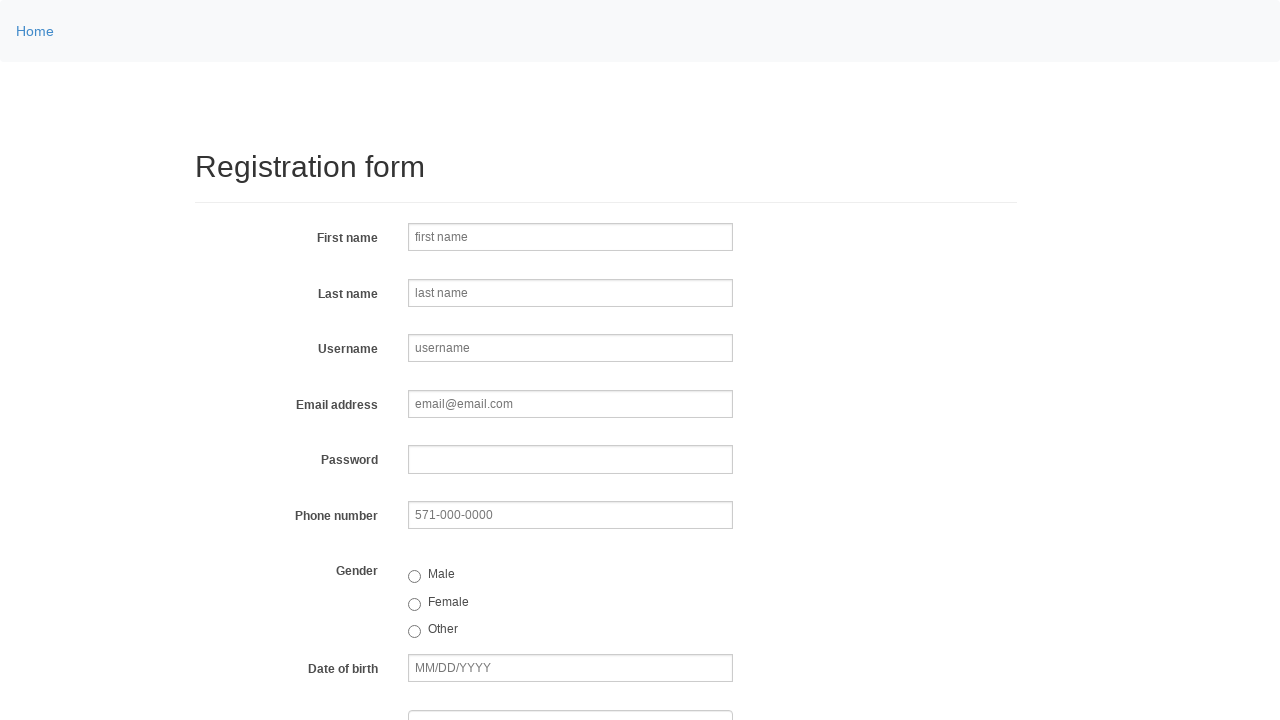

Verified header text is 'Registration form'
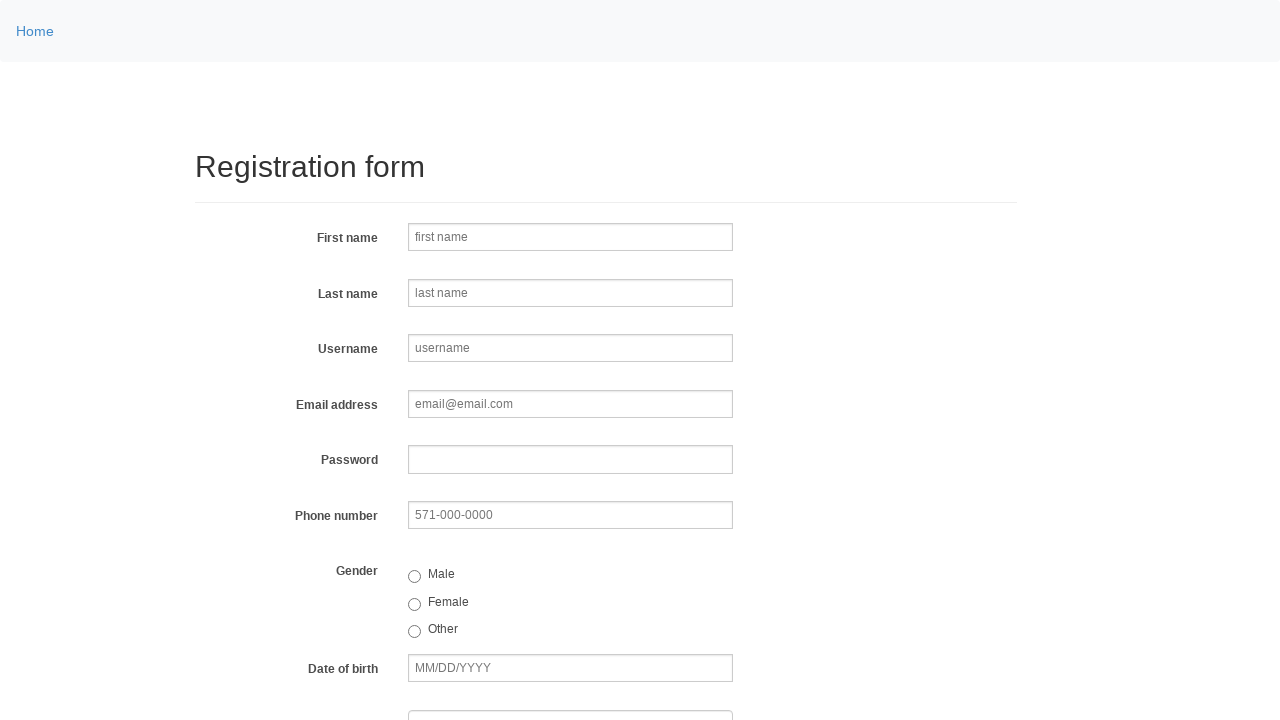

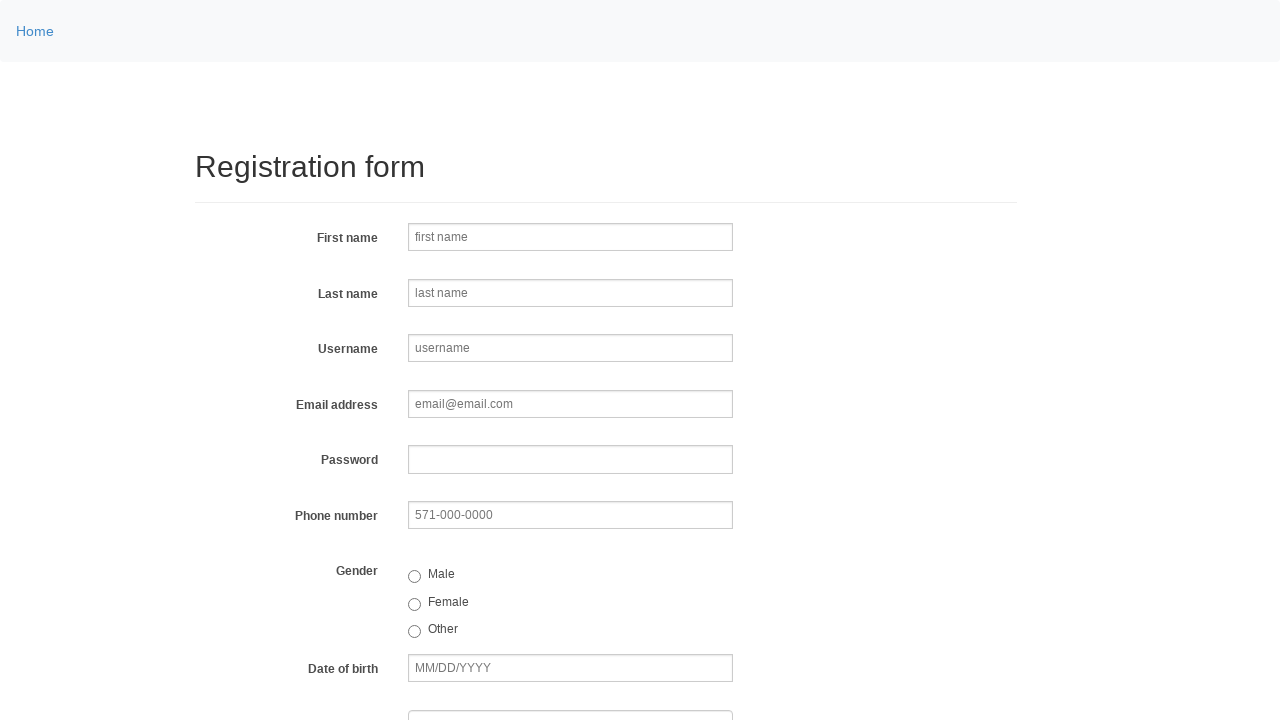